Tests browser window and tab handling by clicking buttons that open new tabs/windows and verifying the text content from each new window

Starting URL: https://demoqa.com/browser-windows

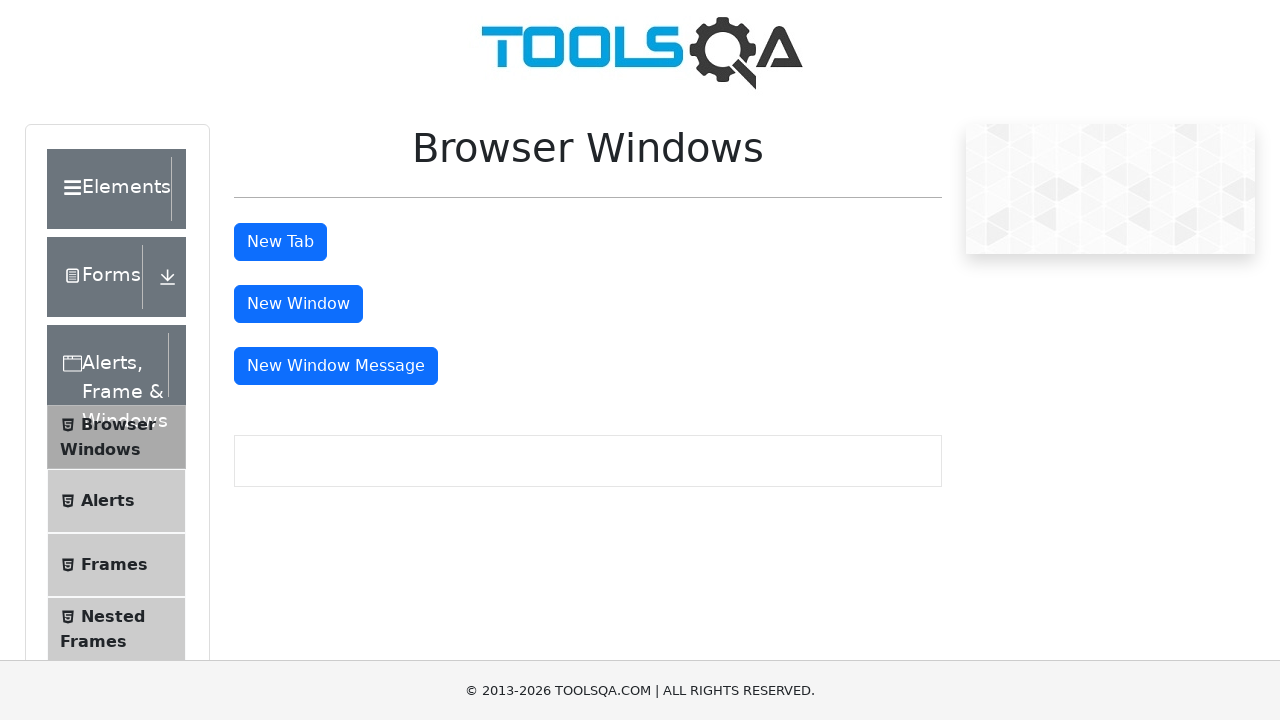

Clicked button to open new tab at (280, 242) on #tabButton
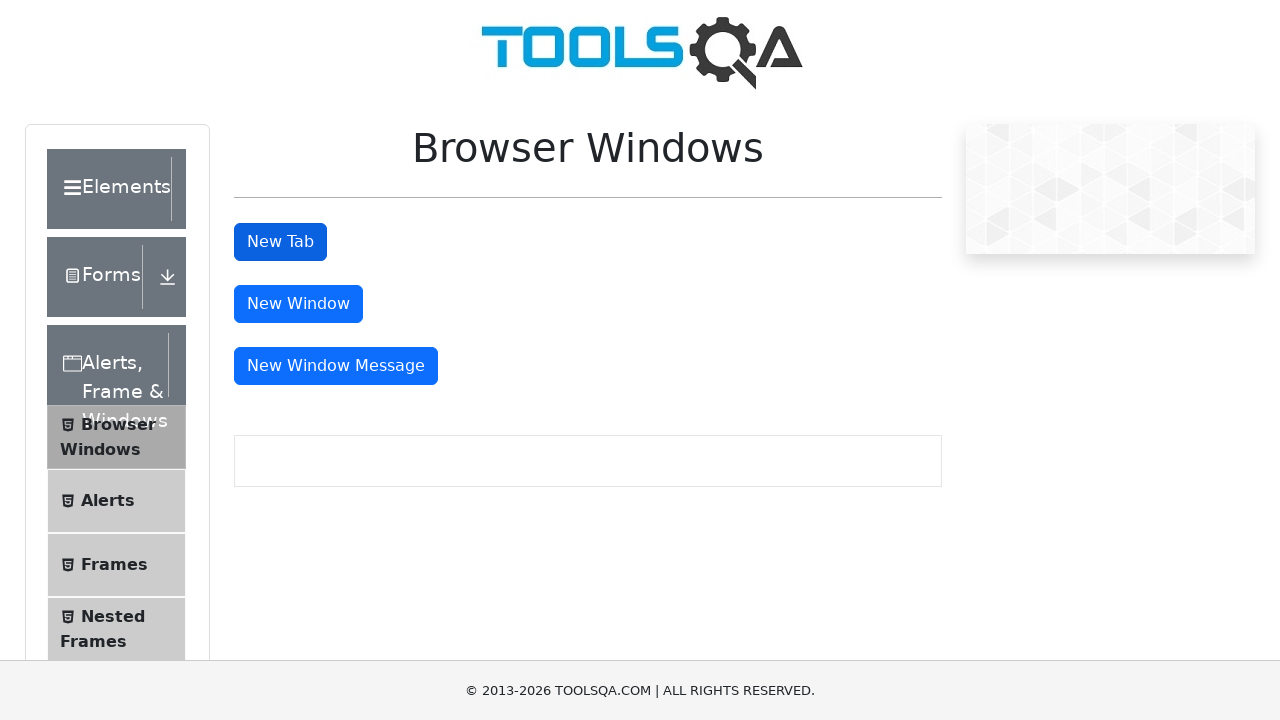

Clicked button to open new window at (298, 304) on #windowButton
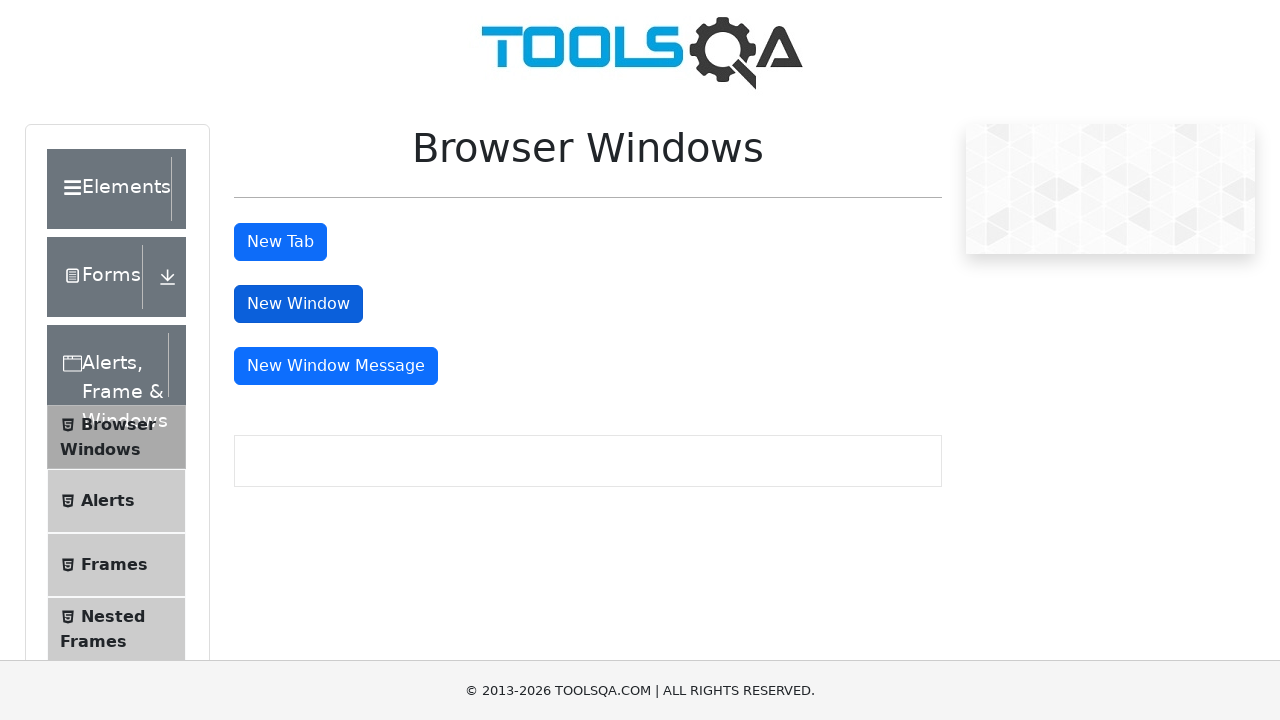

Clicked button to open new window with message at (336, 366) on #messageWindowButton
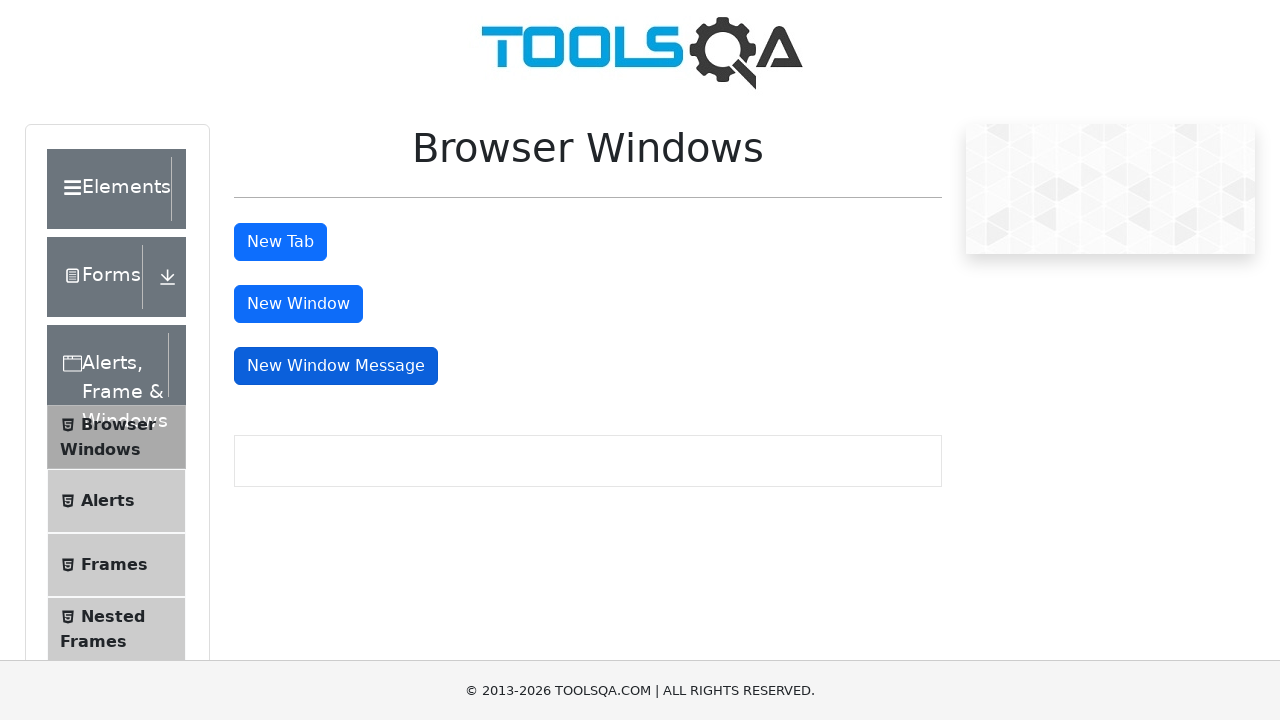

Retrieved all open pages/windows from context
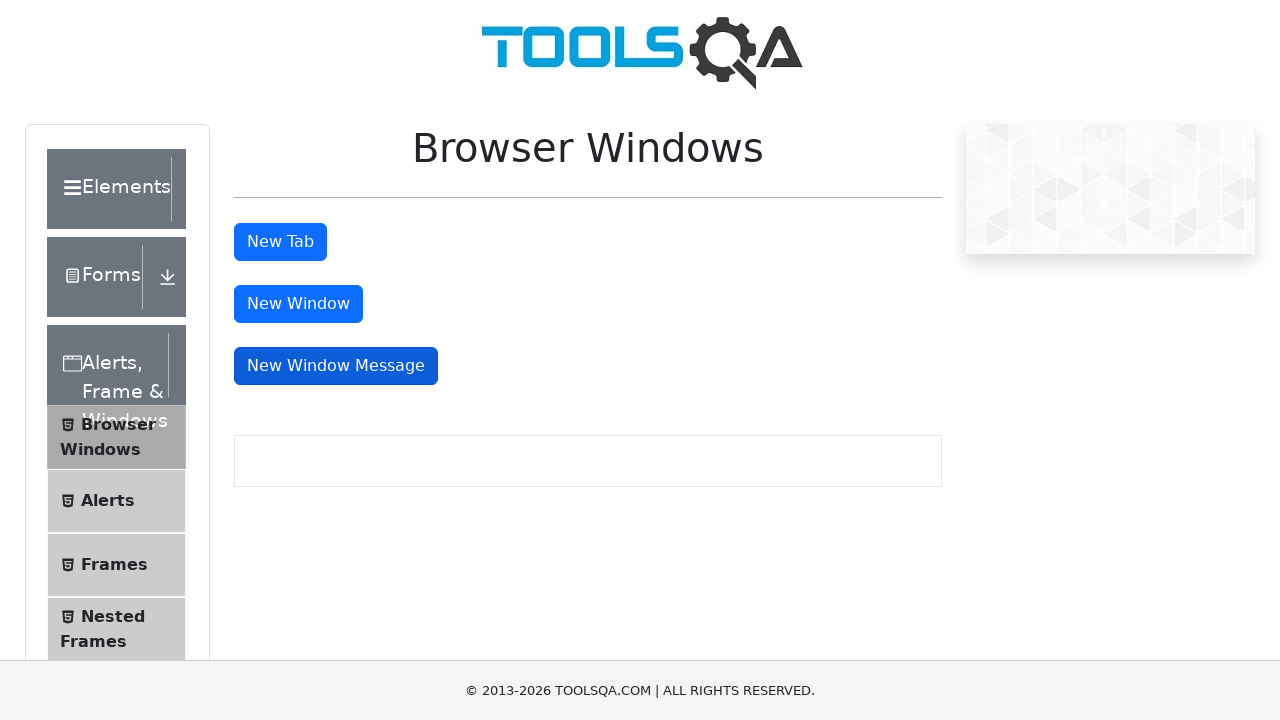

Brought a window/tab to front
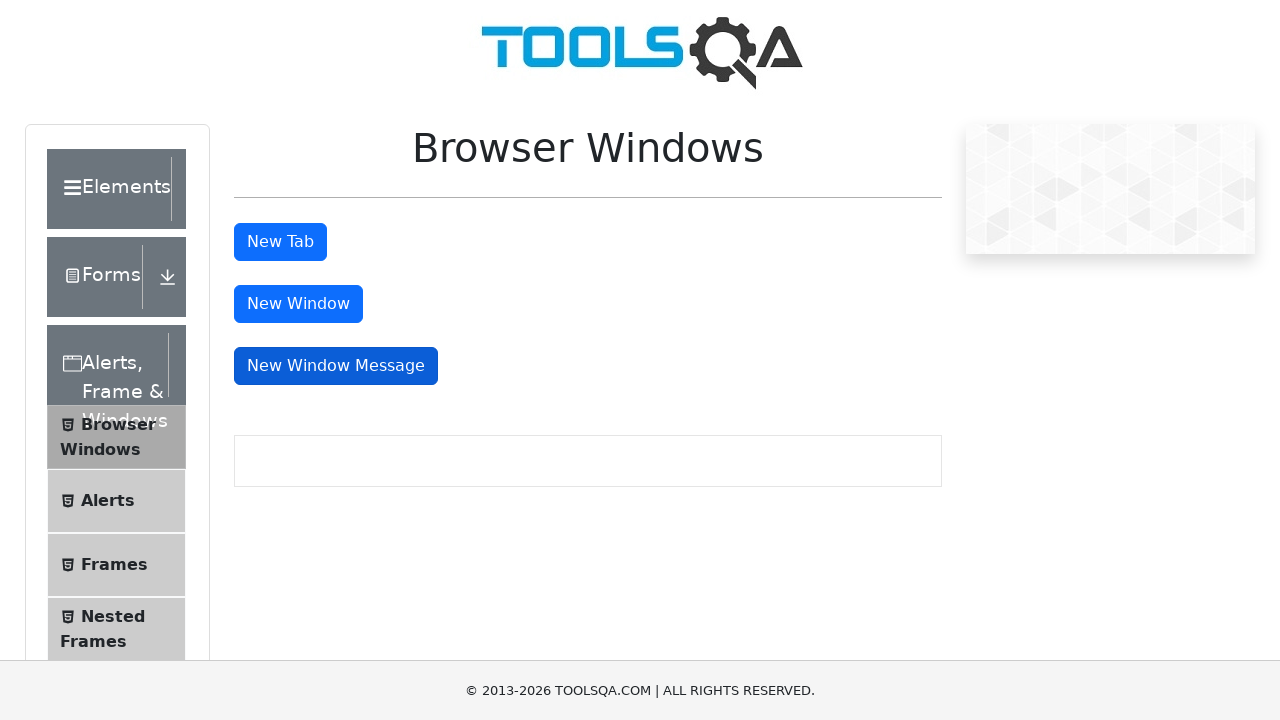

Retrieved page title: demosite
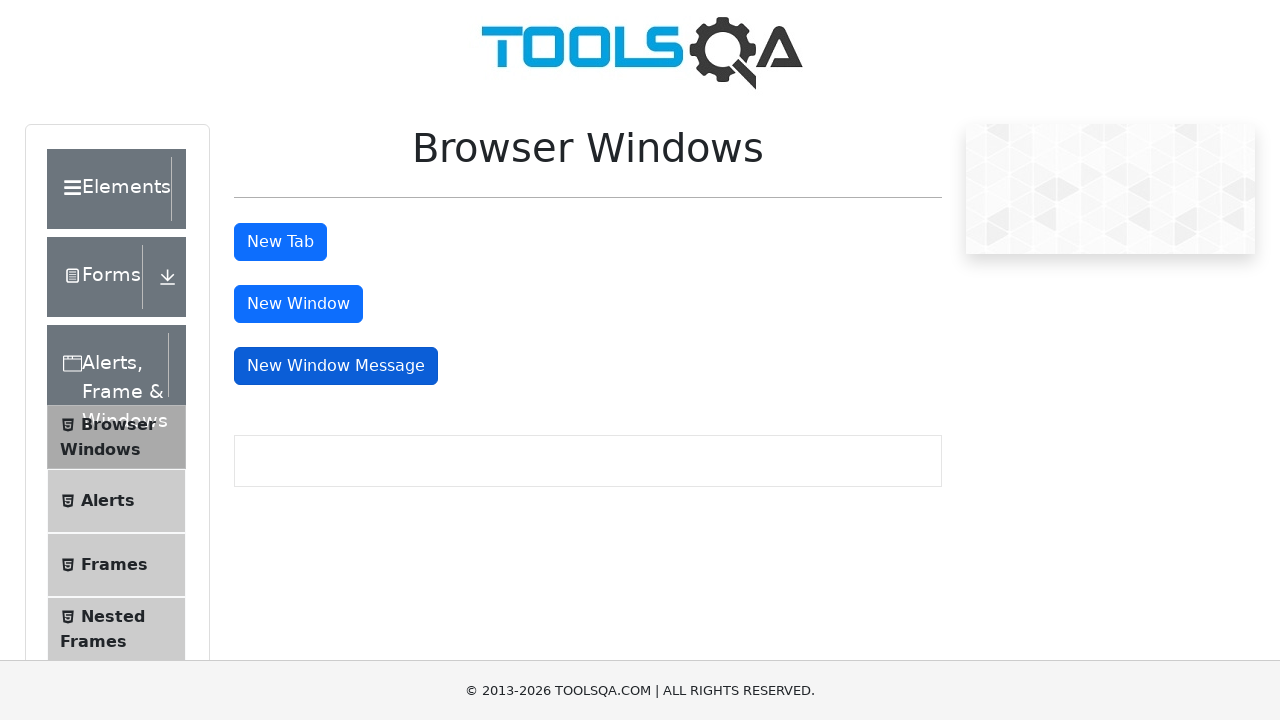

Brought a window/tab to front
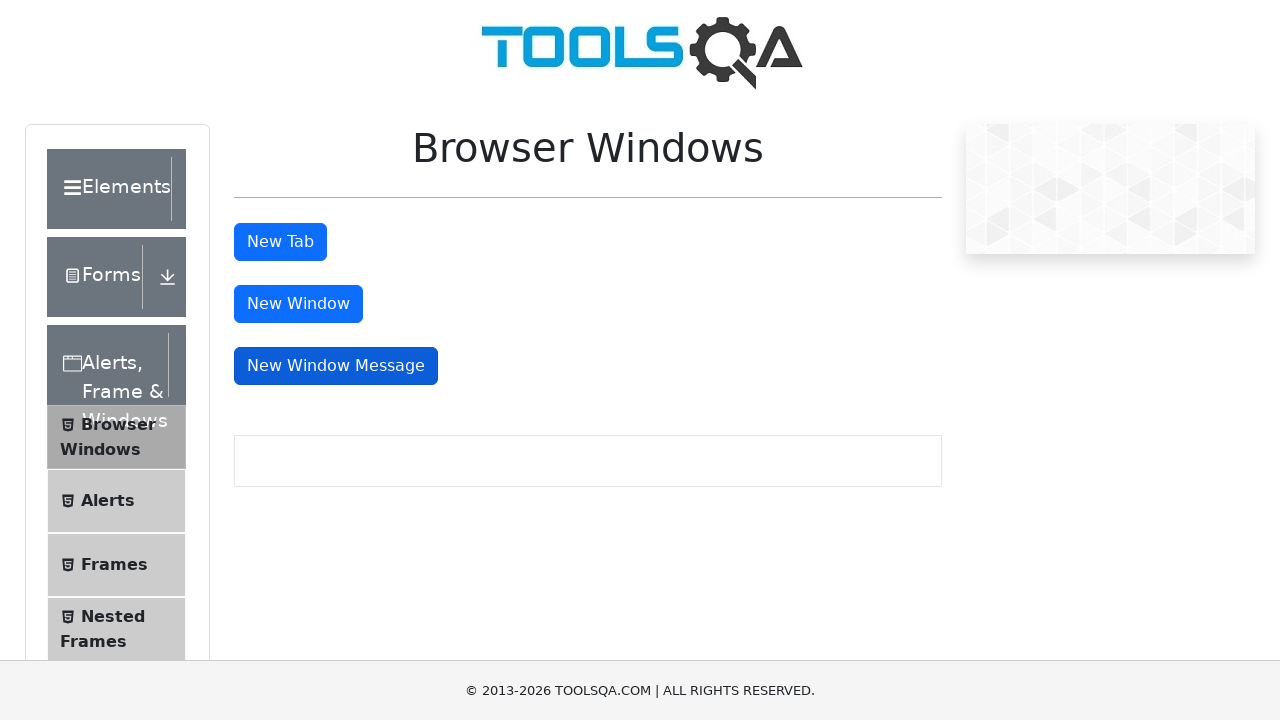

Waited for body element to be present in opened window
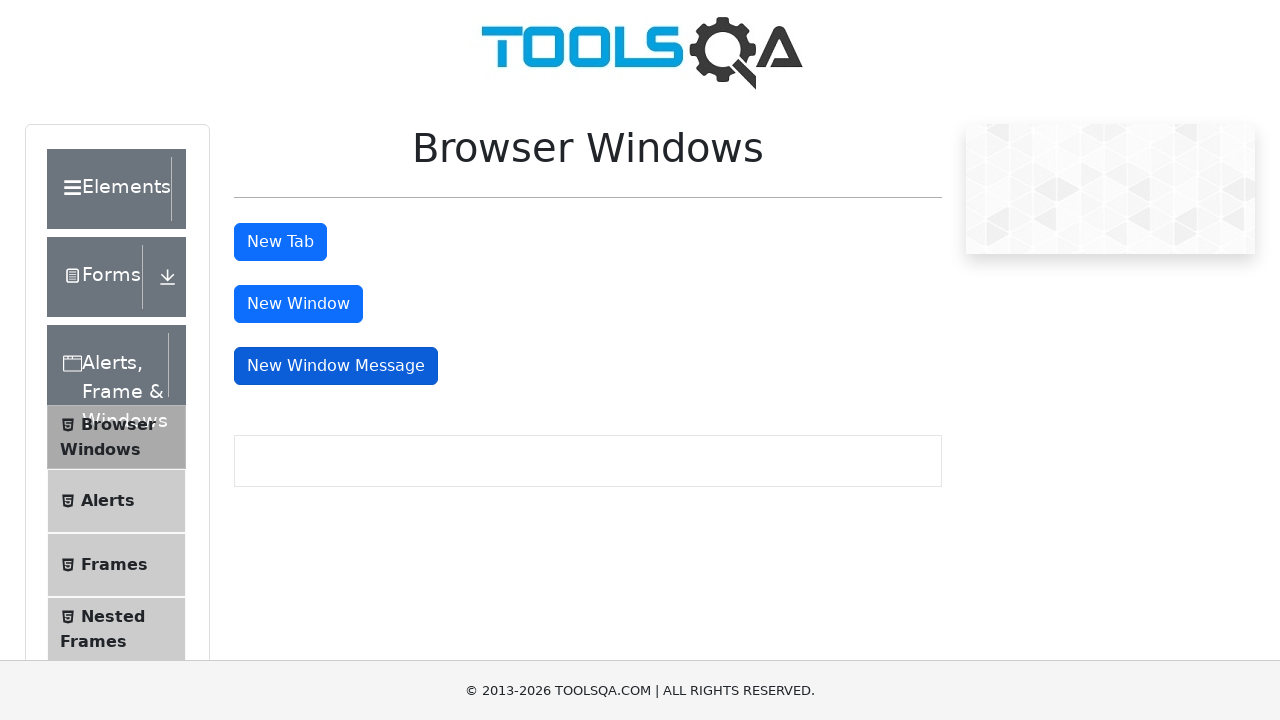

Retrieved text content from opened window: 
This is a sample page



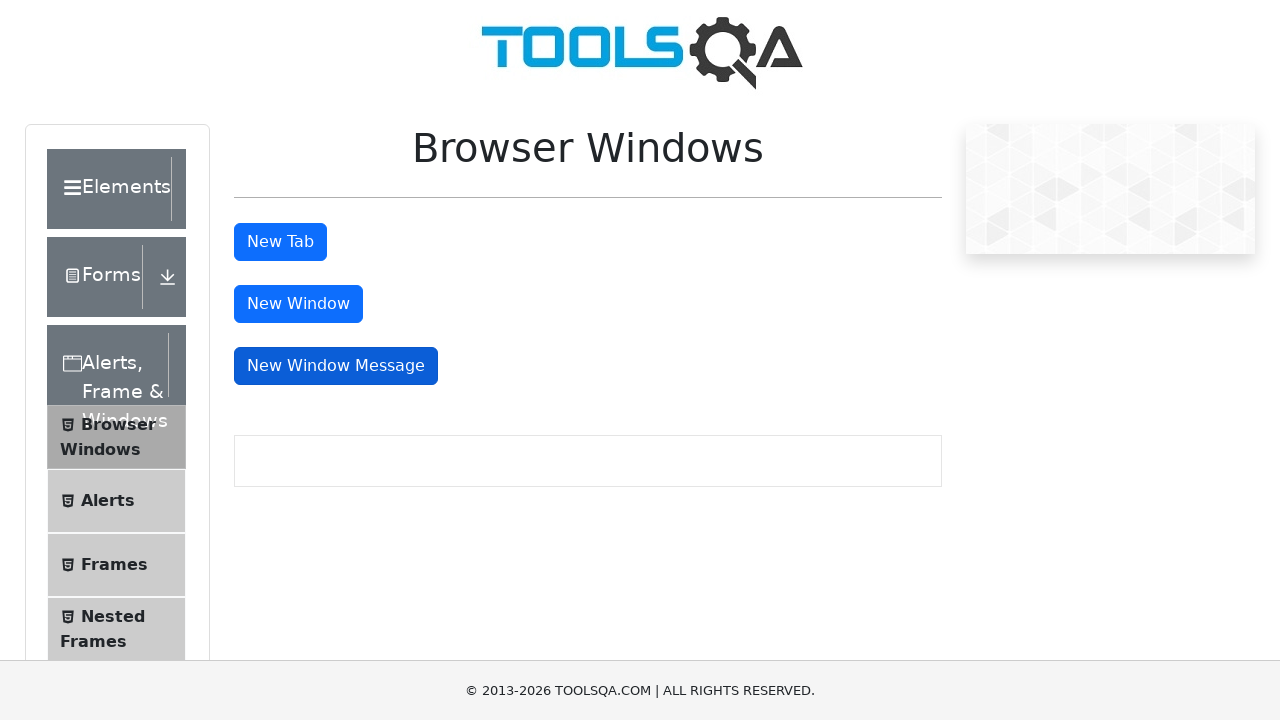

Retrieved page title: 
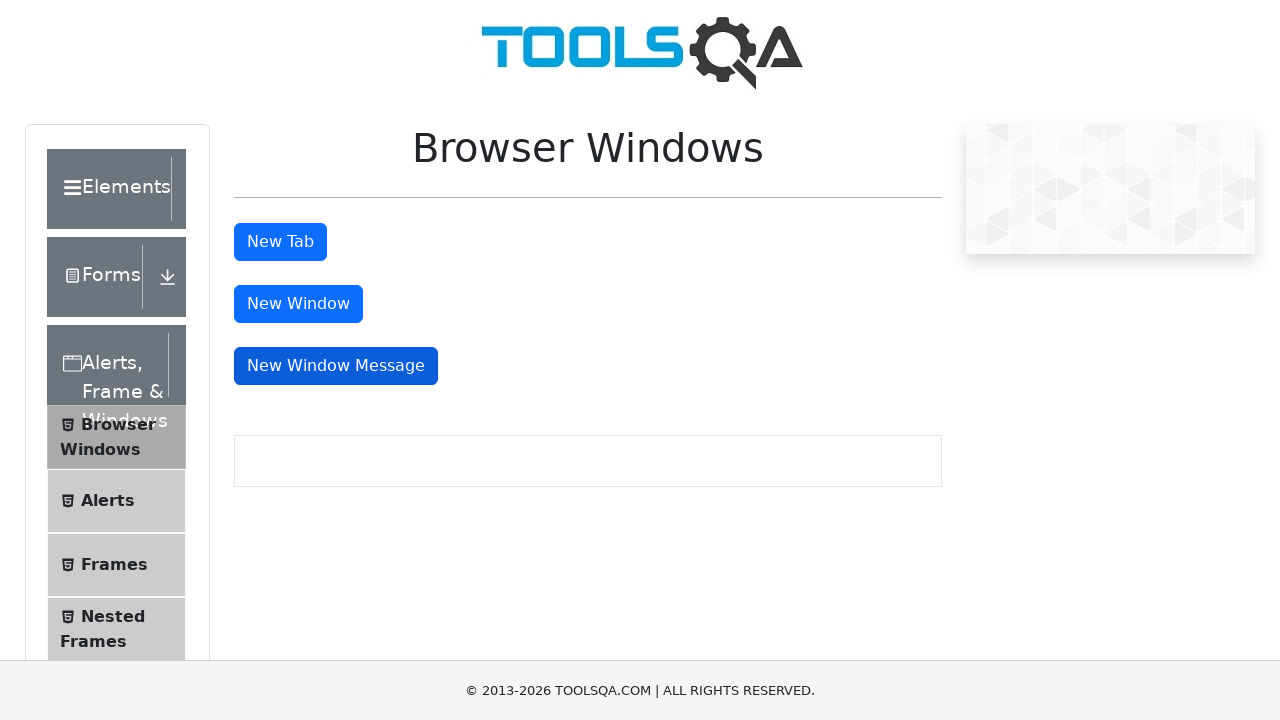

Brought a window/tab to front
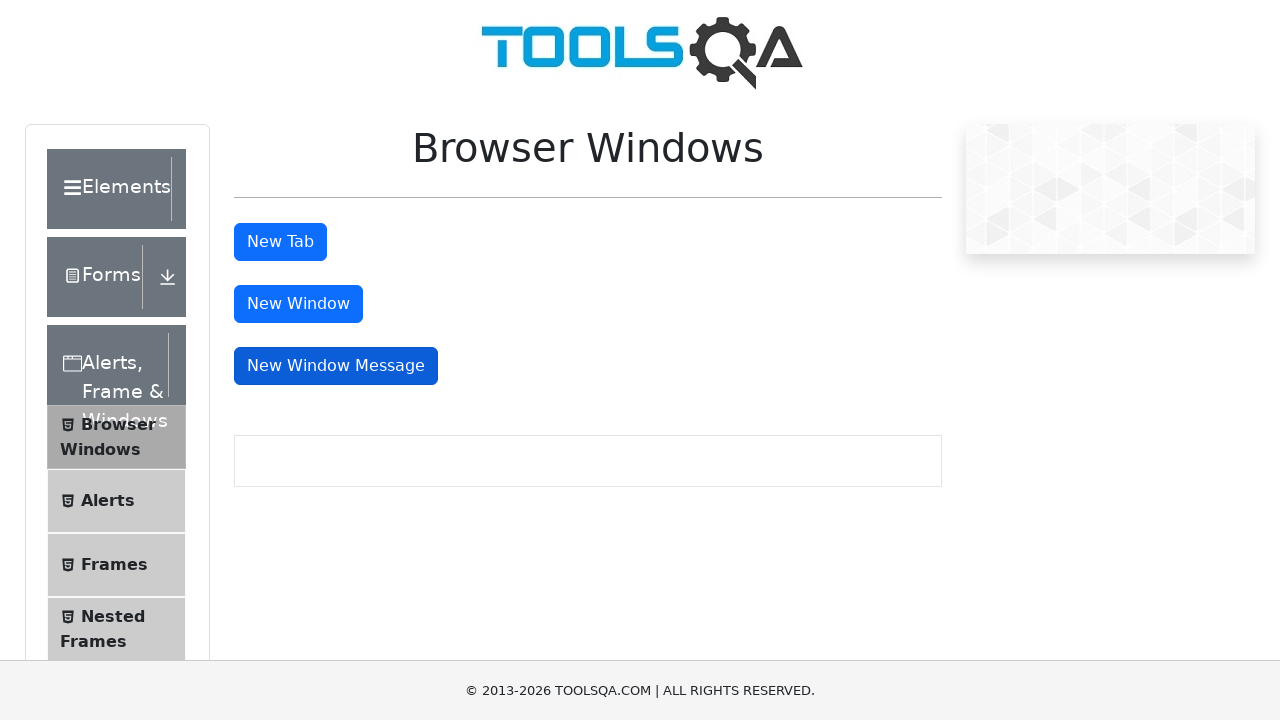

Waited for body element to be present in opened window
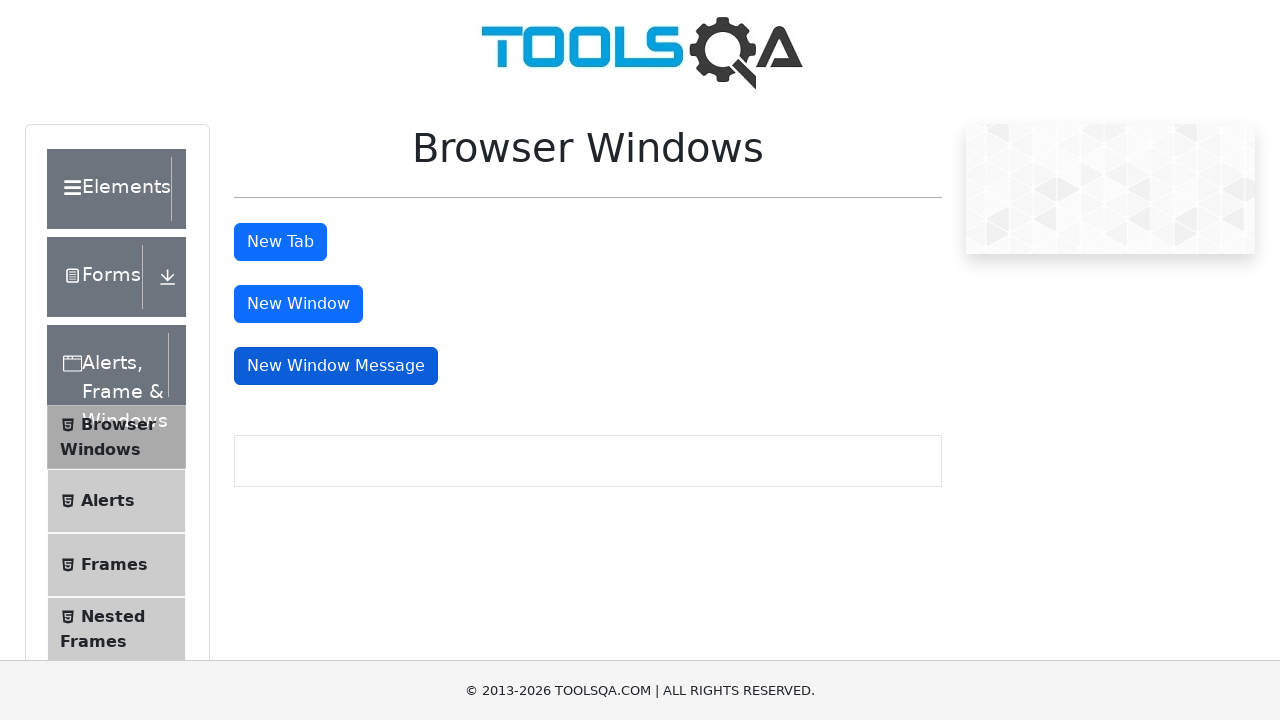

Retrieved text content from opened window: 
This is a sample page



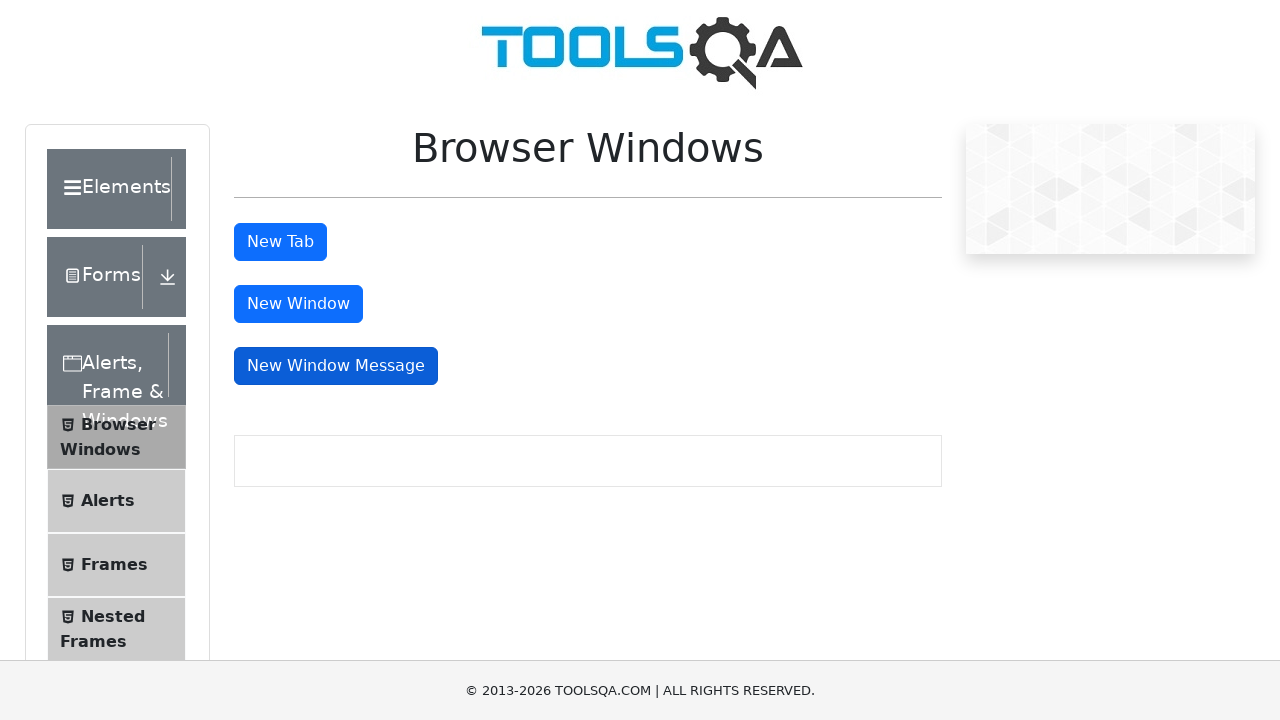

Retrieved page title: 
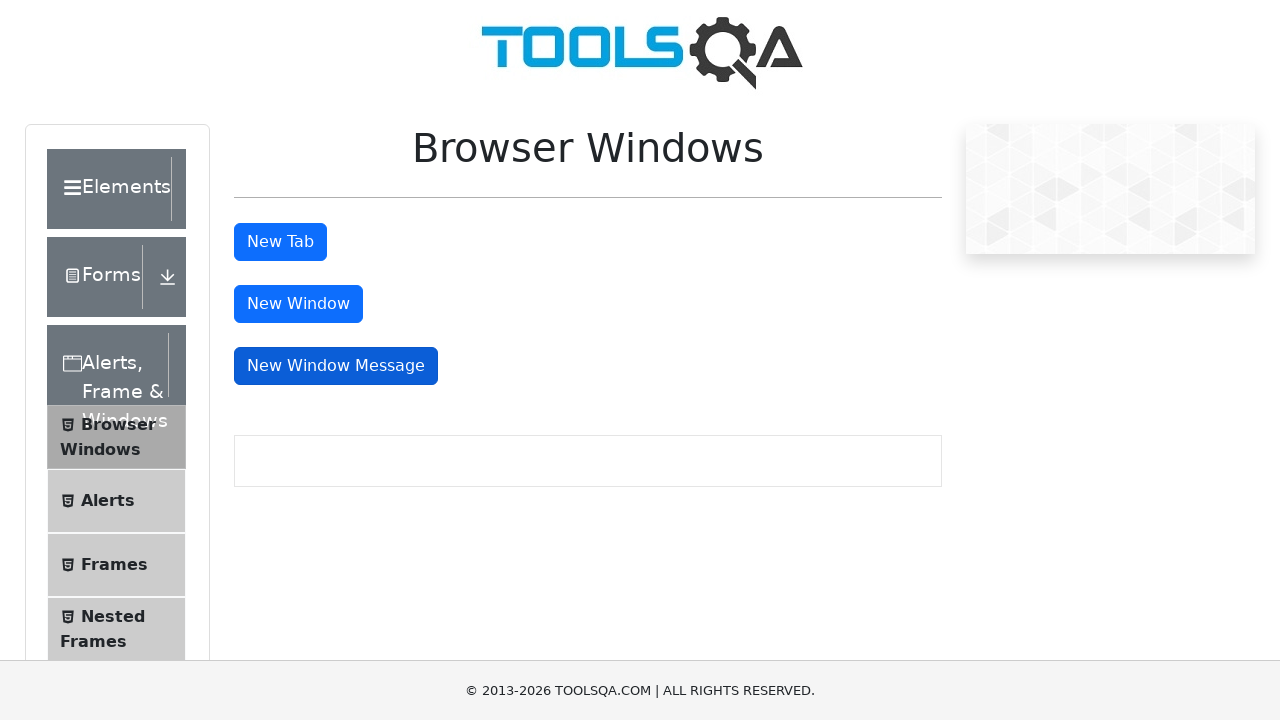

Brought a window/tab to front
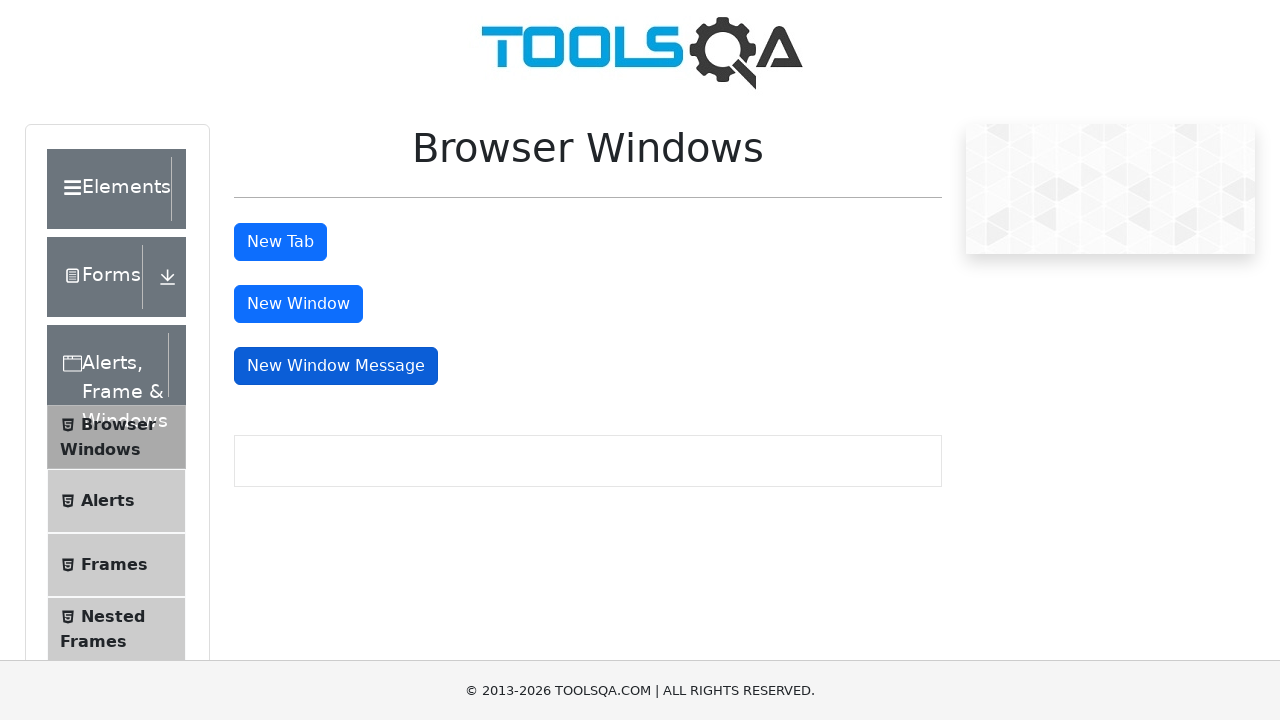

Waited for body element to be present in opened window
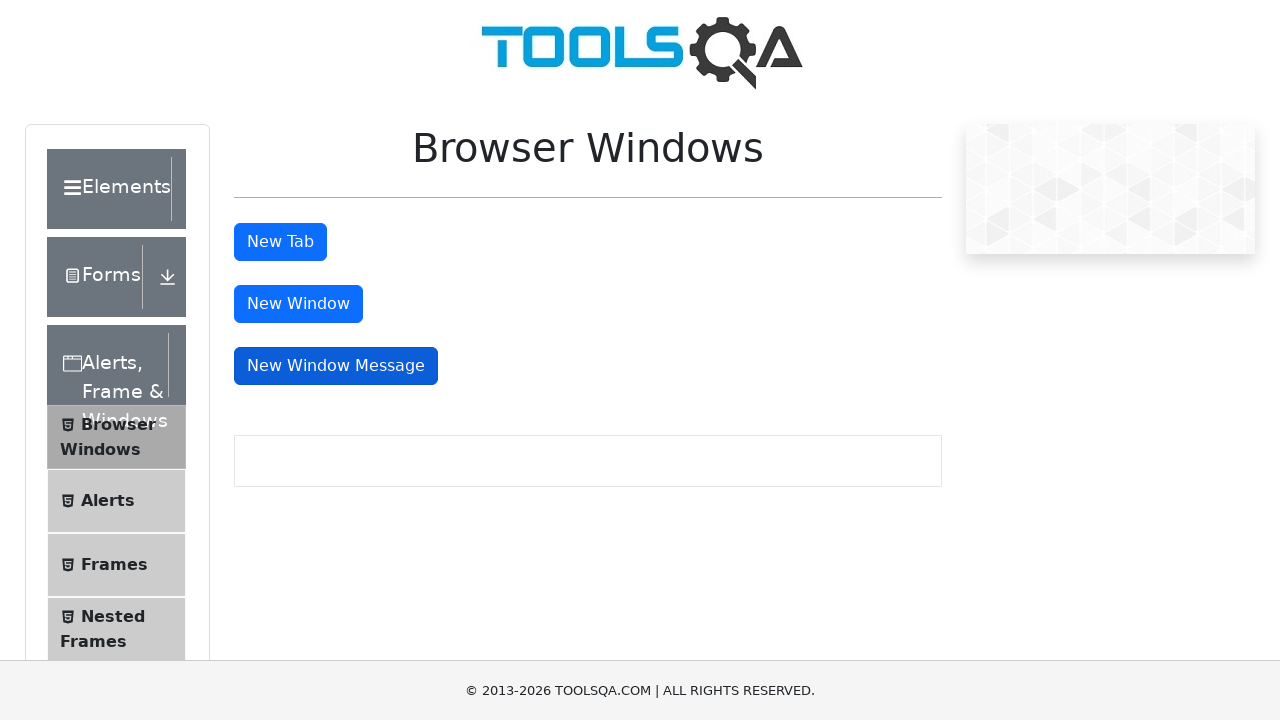

Retrieved text content from opened window: Knowledge increases by sharing but not by saving. Please share this website with your friends and in your organization.
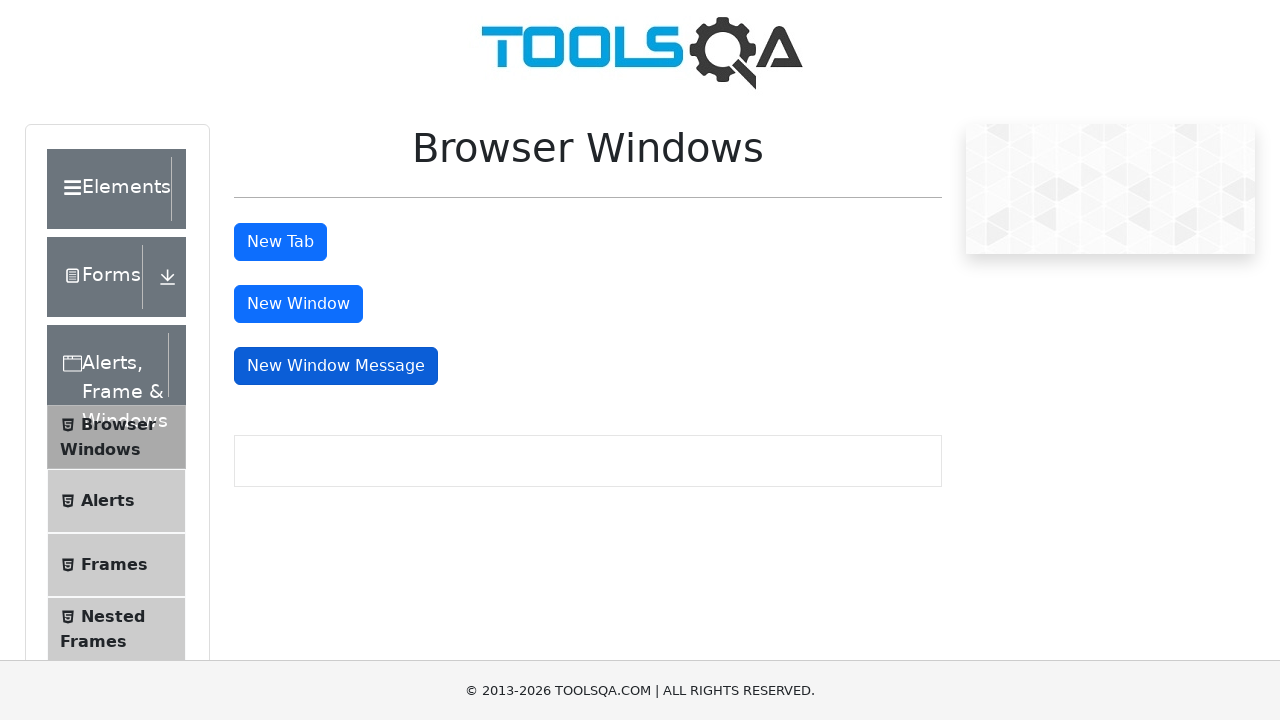

Retrieved page title: 
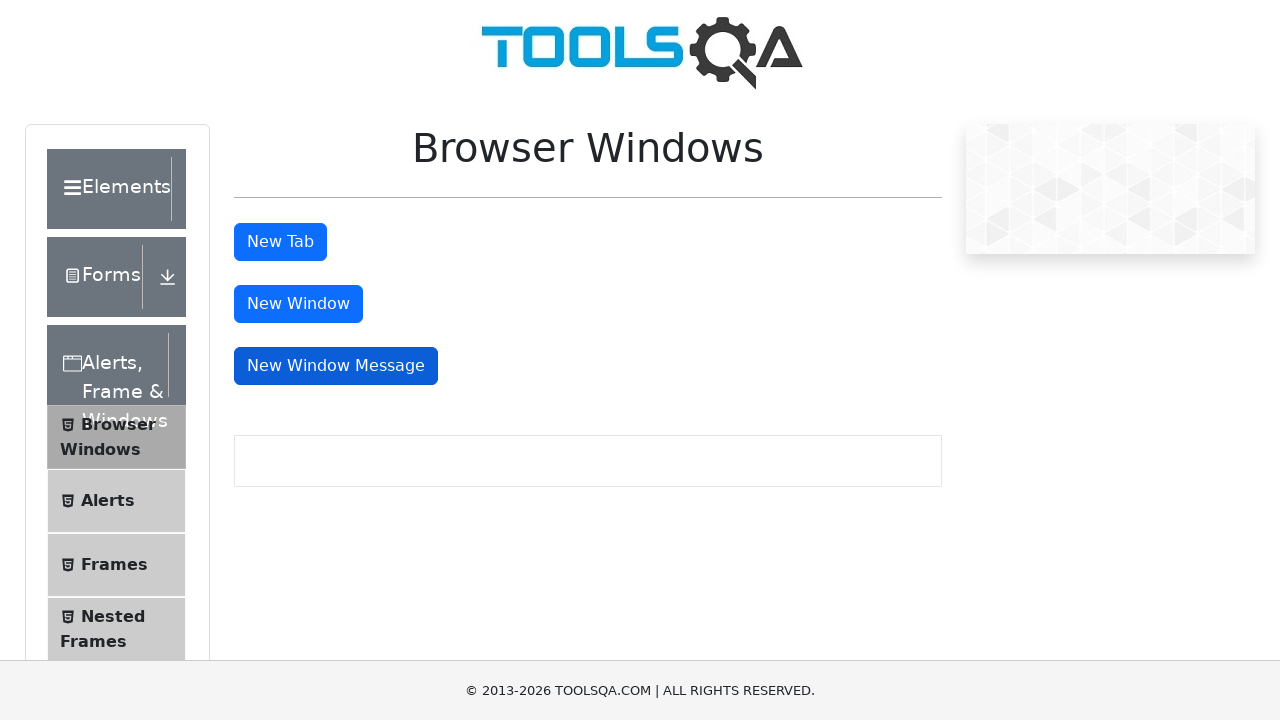

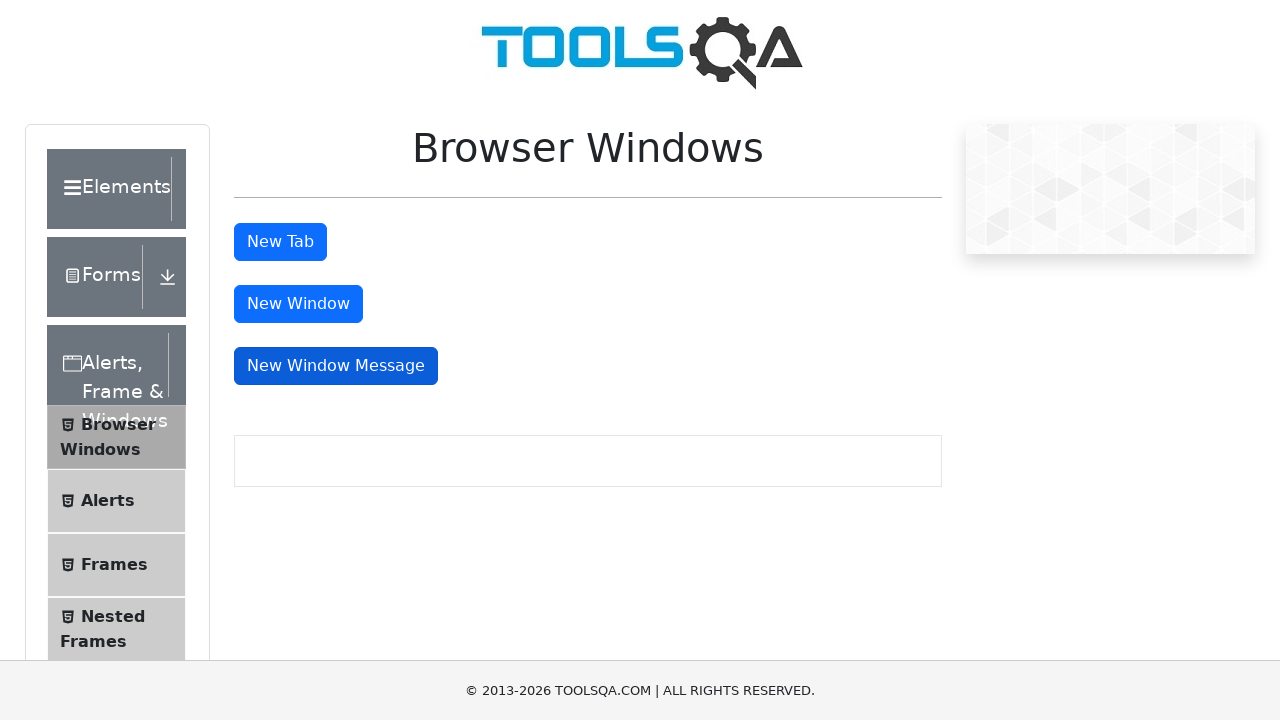